Tests a simple verification flow by clicking a verify button and checking for a success message

Starting URL: http://suninjuly.github.io/wait1.html

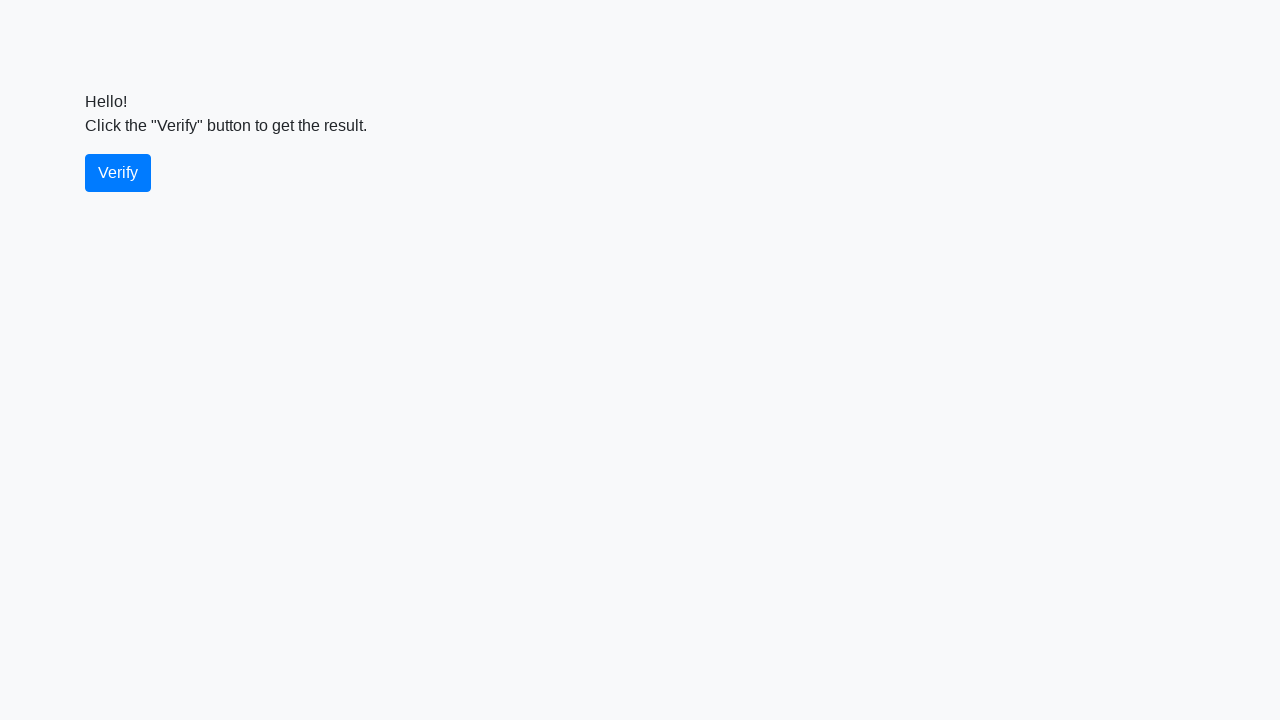

Clicked verify button at (118, 173) on #verify
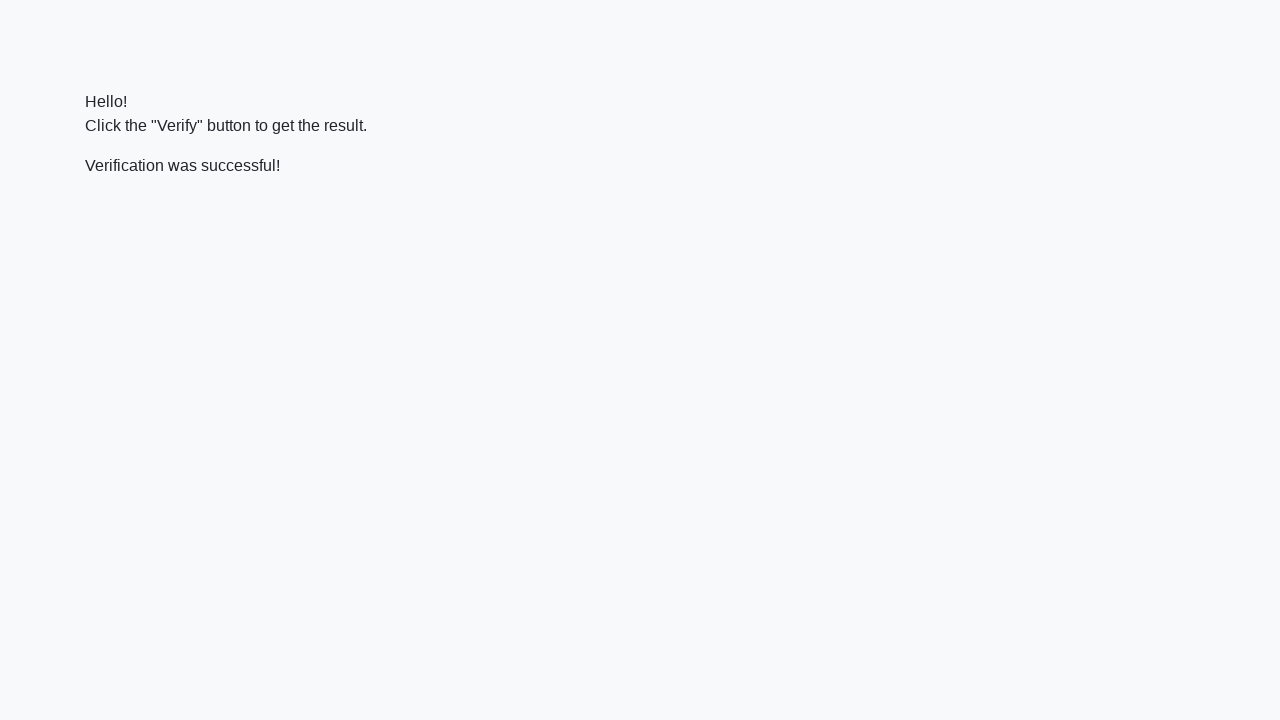

Success message appeared
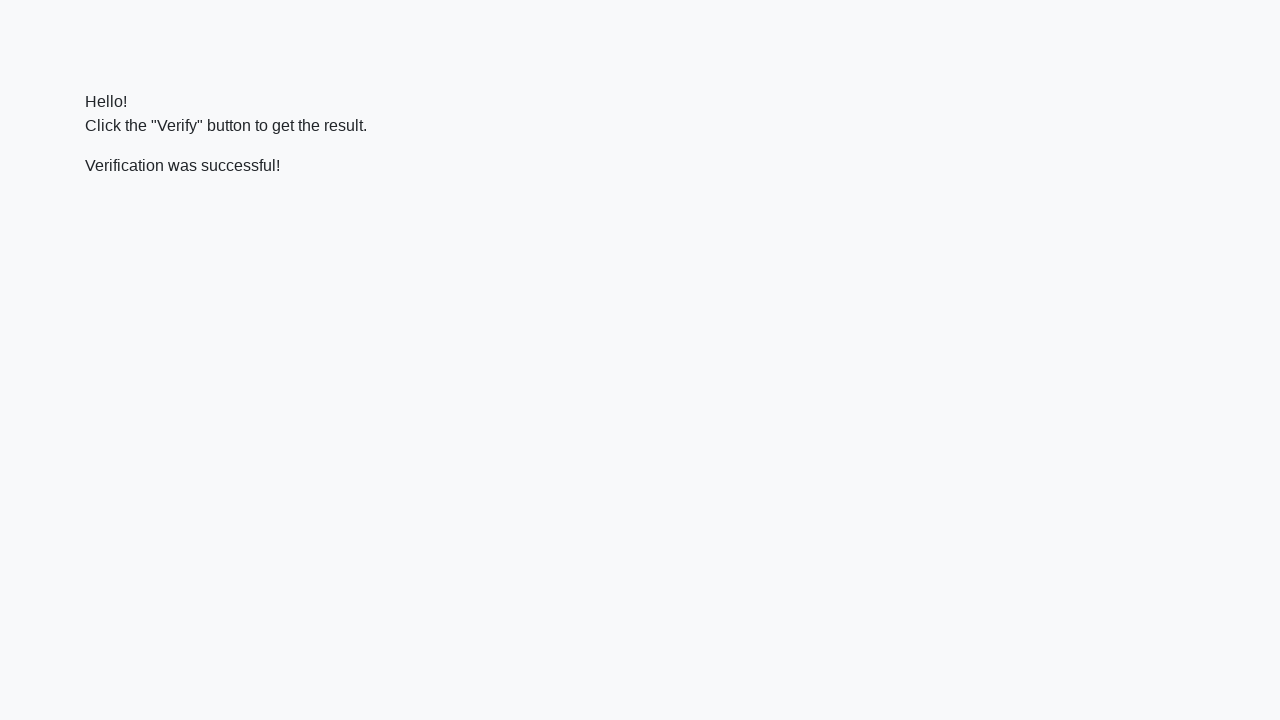

Located success message element
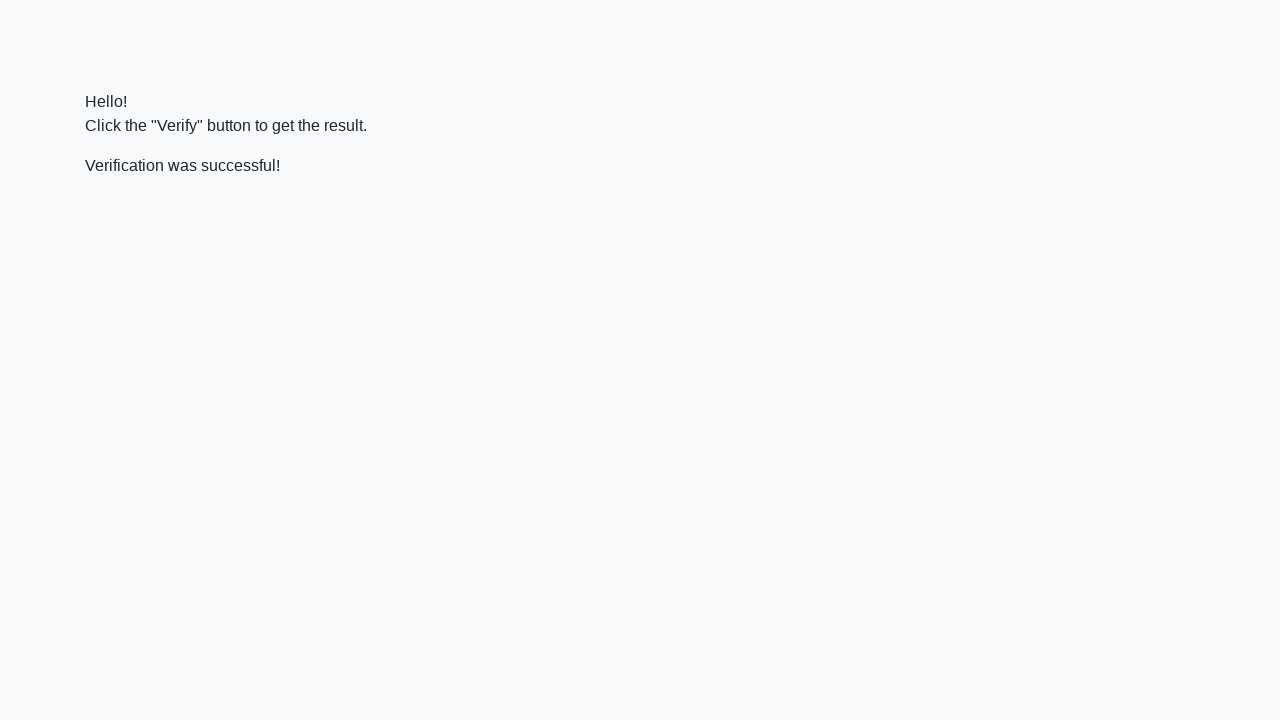

Verified 'successful' text present in message
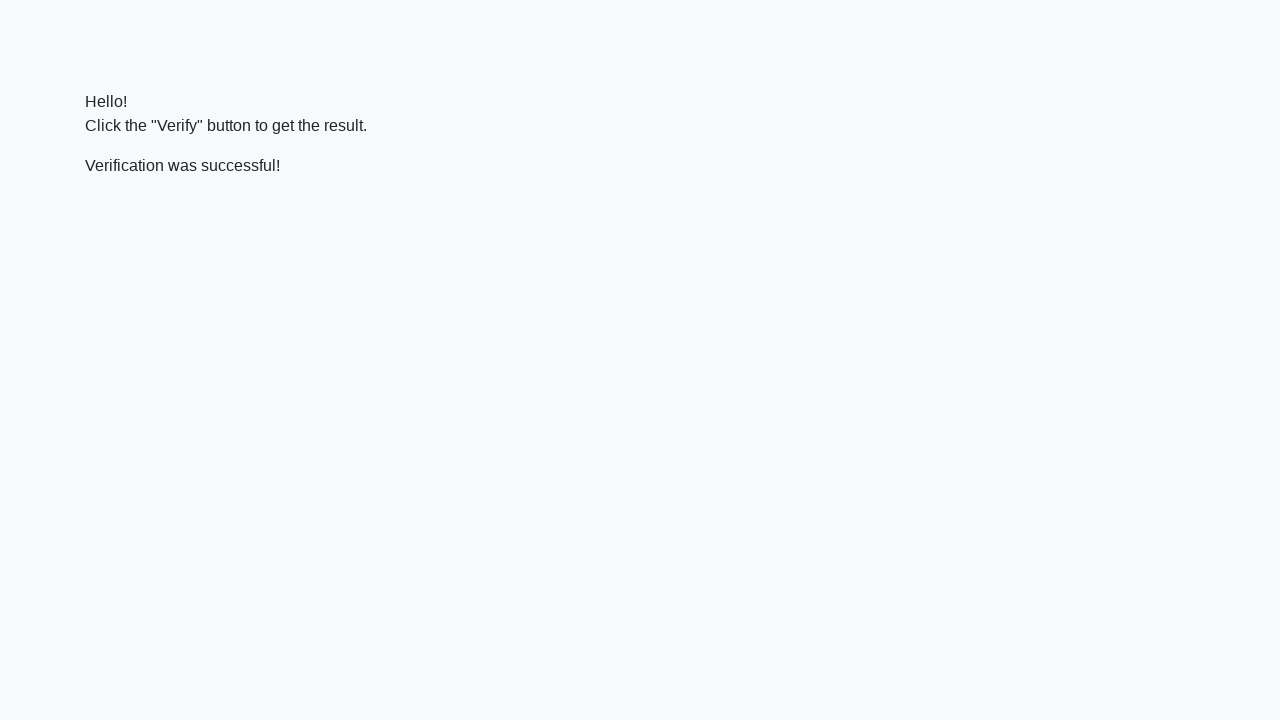

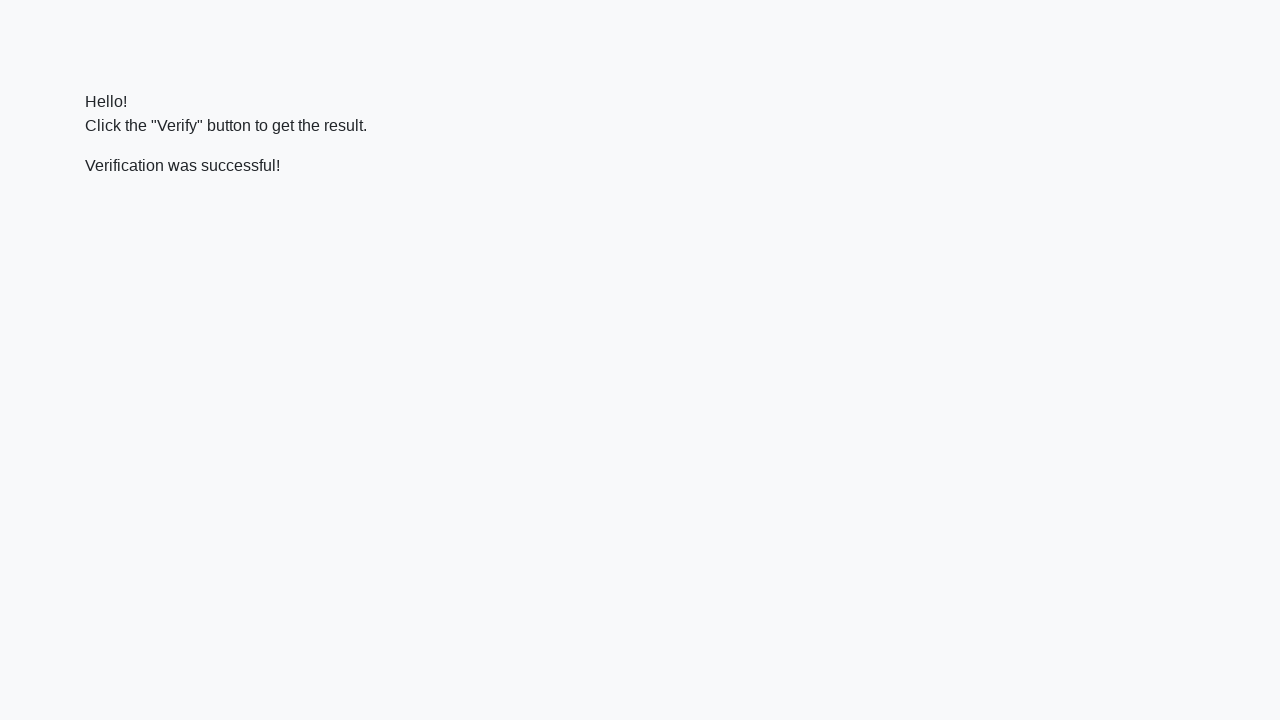